Tests that new items are appended to the bottom of the list by creating 3 todos and verifying the count

Starting URL: https://demo.playwright.dev/todomvc

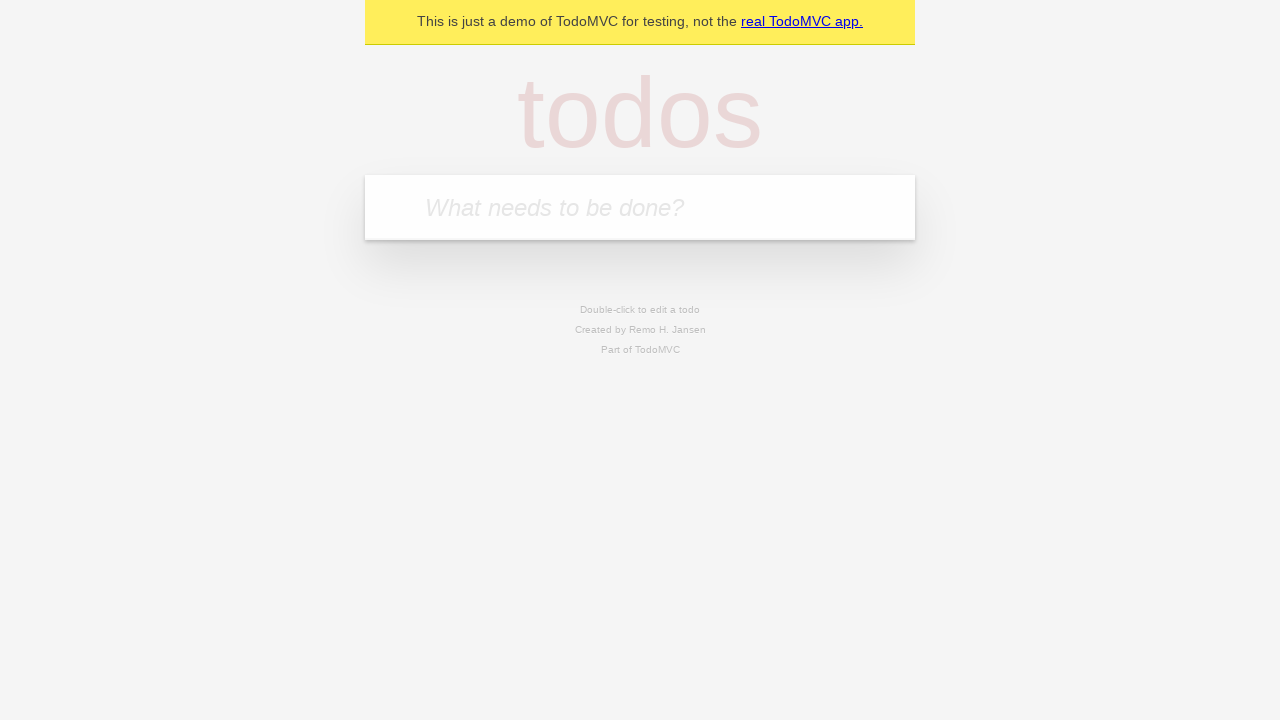

Filled todo input with 'buy some cheese' on internal:attr=[placeholder="What needs to be done?"i]
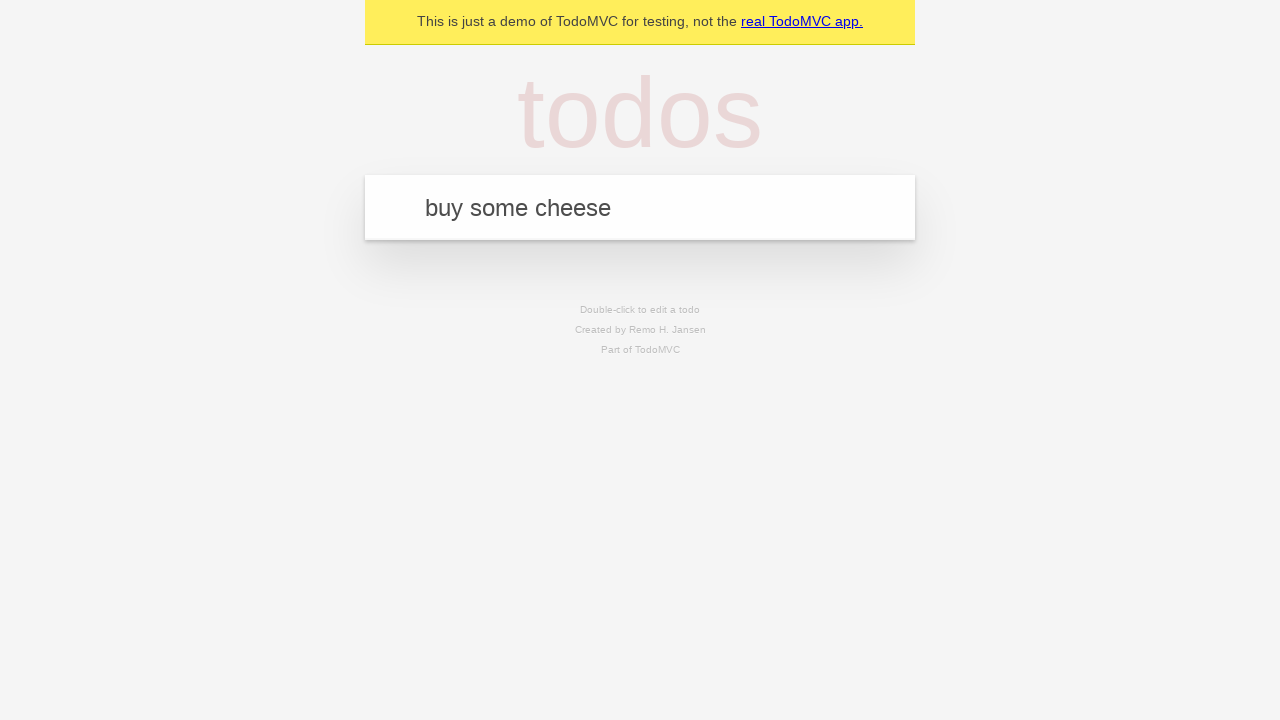

Pressed Enter to create first todo item on internal:attr=[placeholder="What needs to be done?"i]
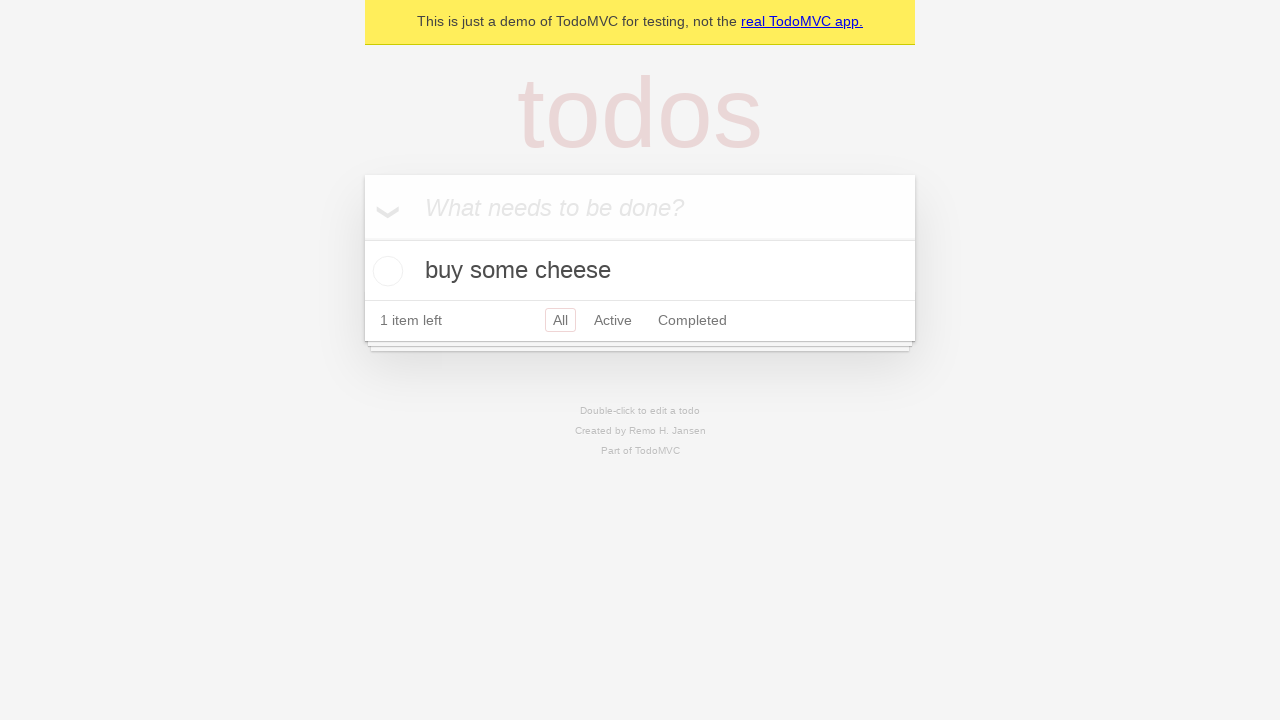

Filled todo input with 'feed the cat' on internal:attr=[placeholder="What needs to be done?"i]
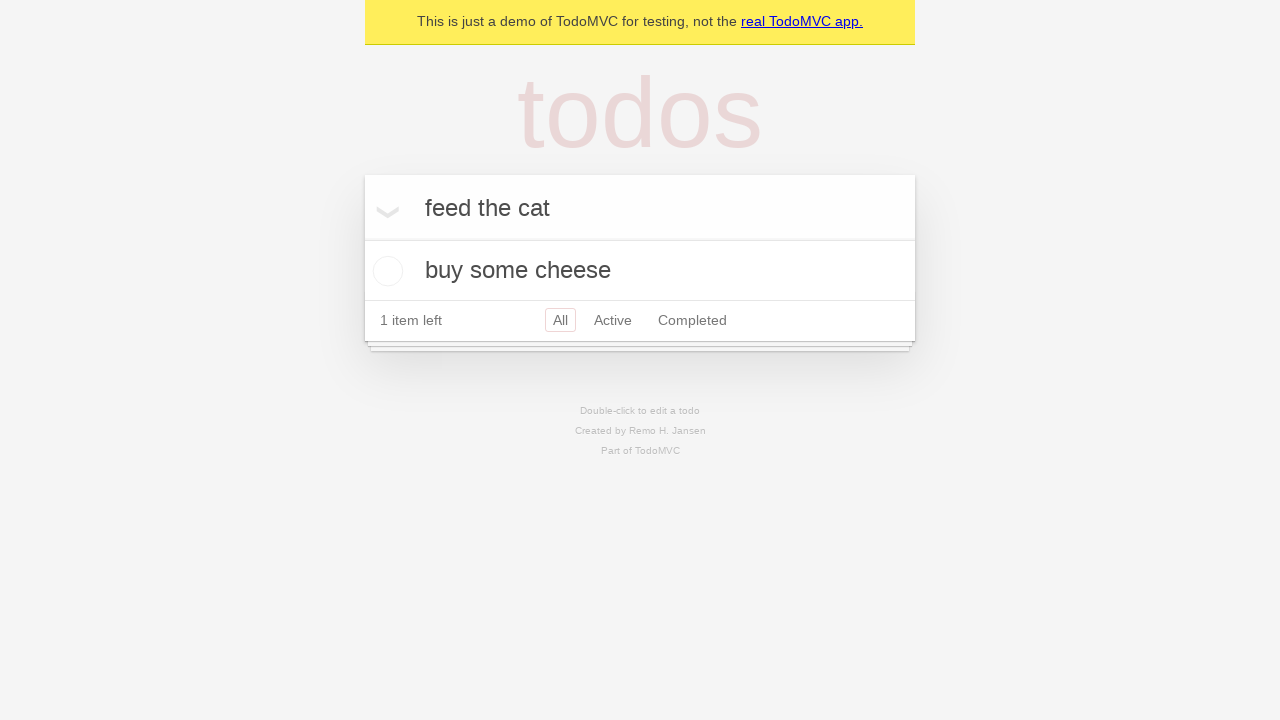

Pressed Enter to create second todo item on internal:attr=[placeholder="What needs to be done?"i]
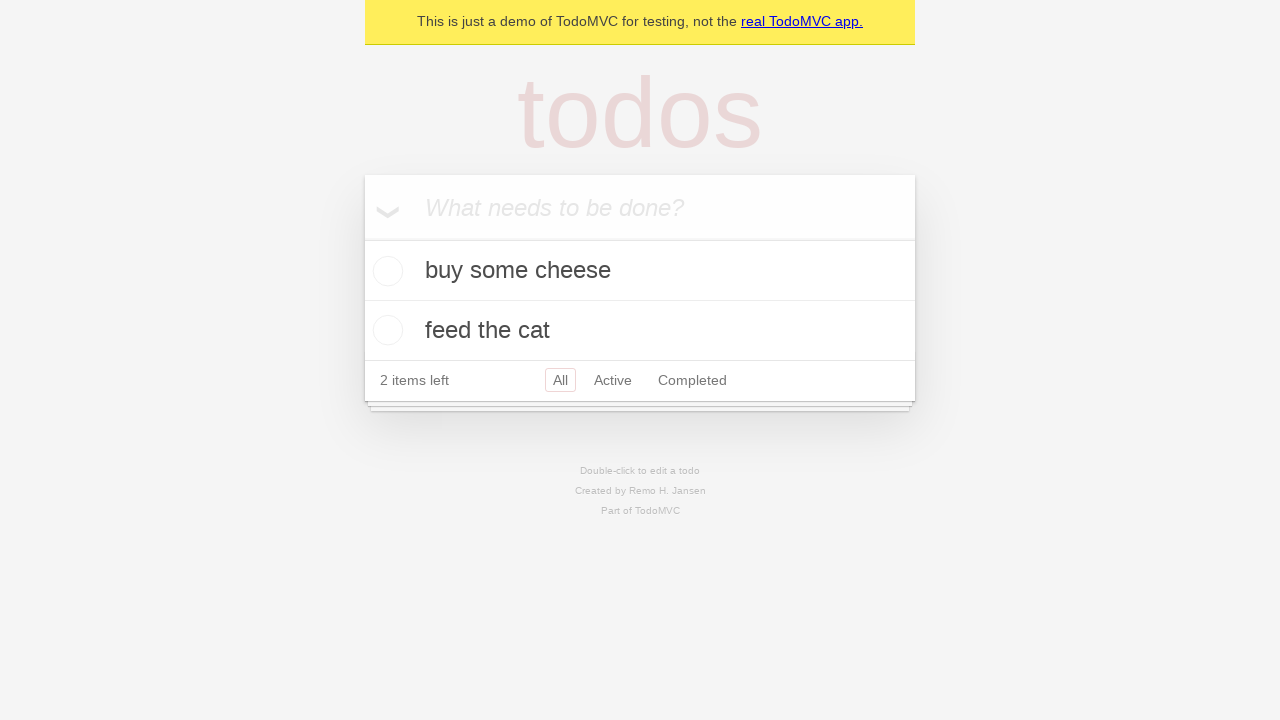

Filled todo input with 'book a doctors appointment' on internal:attr=[placeholder="What needs to be done?"i]
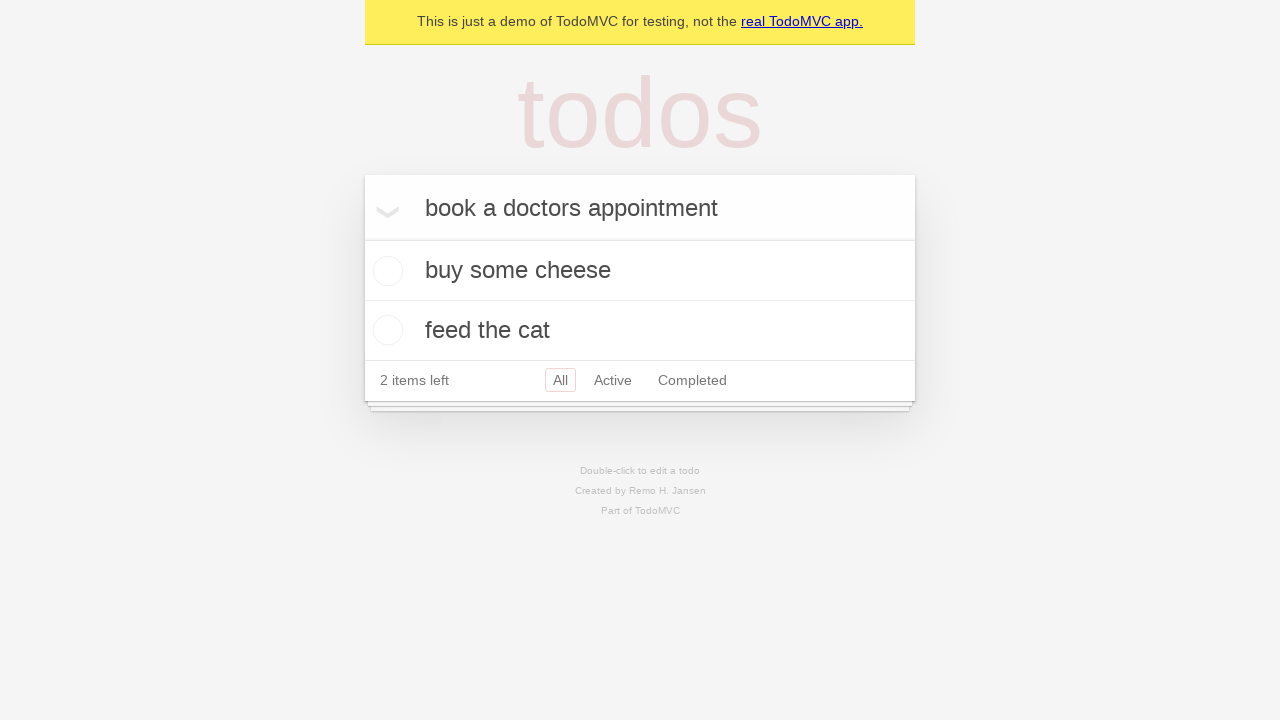

Pressed Enter to create third todo item on internal:attr=[placeholder="What needs to be done?"i]
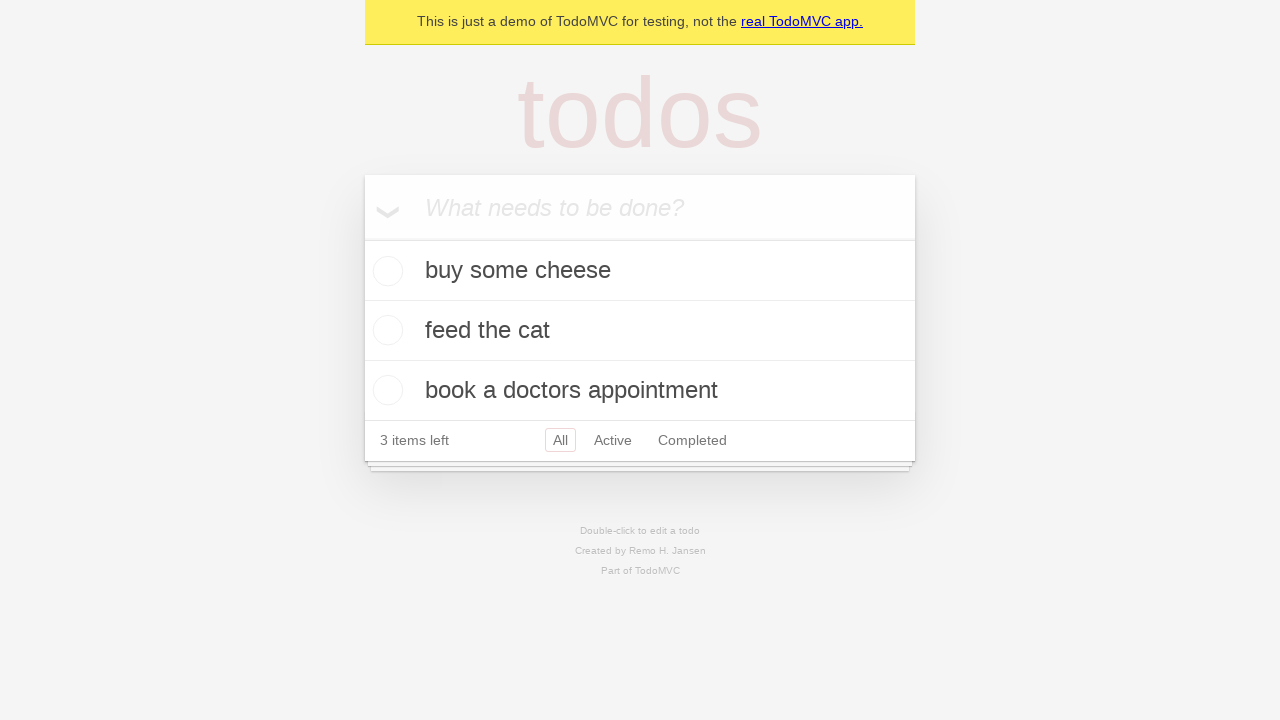

Verified that todo list shows '3 items left' confirming all items were appended
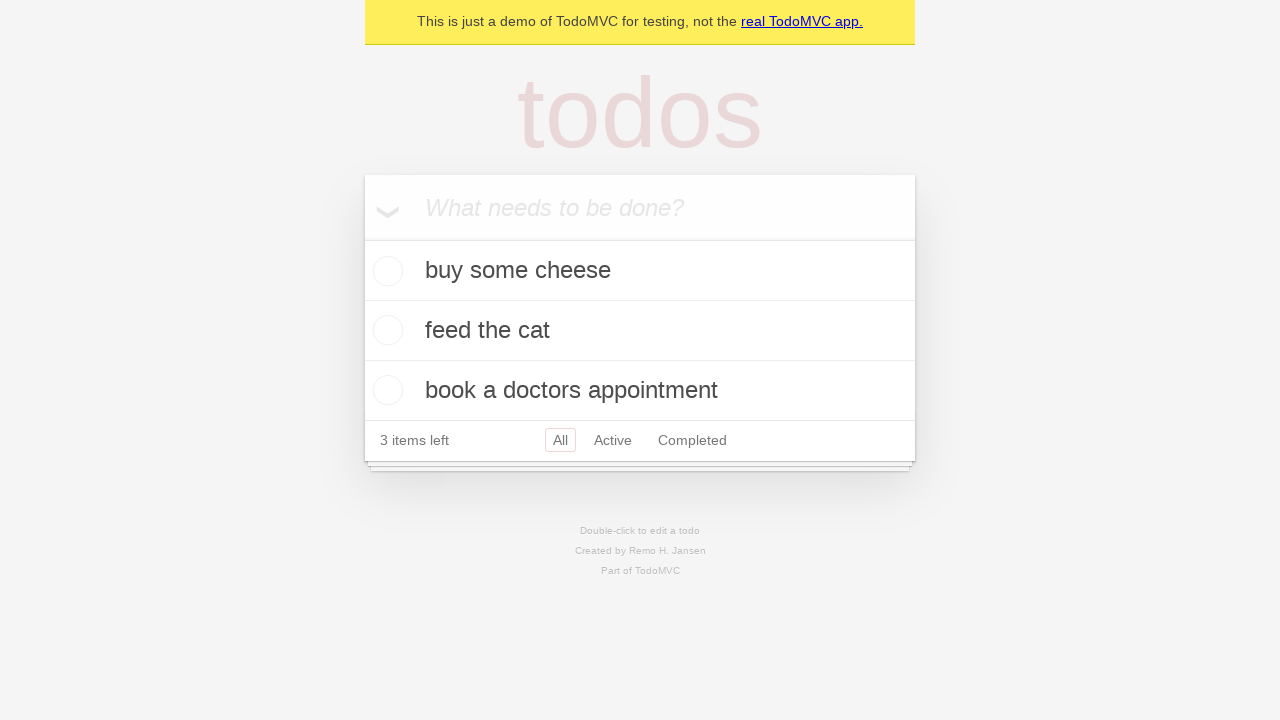

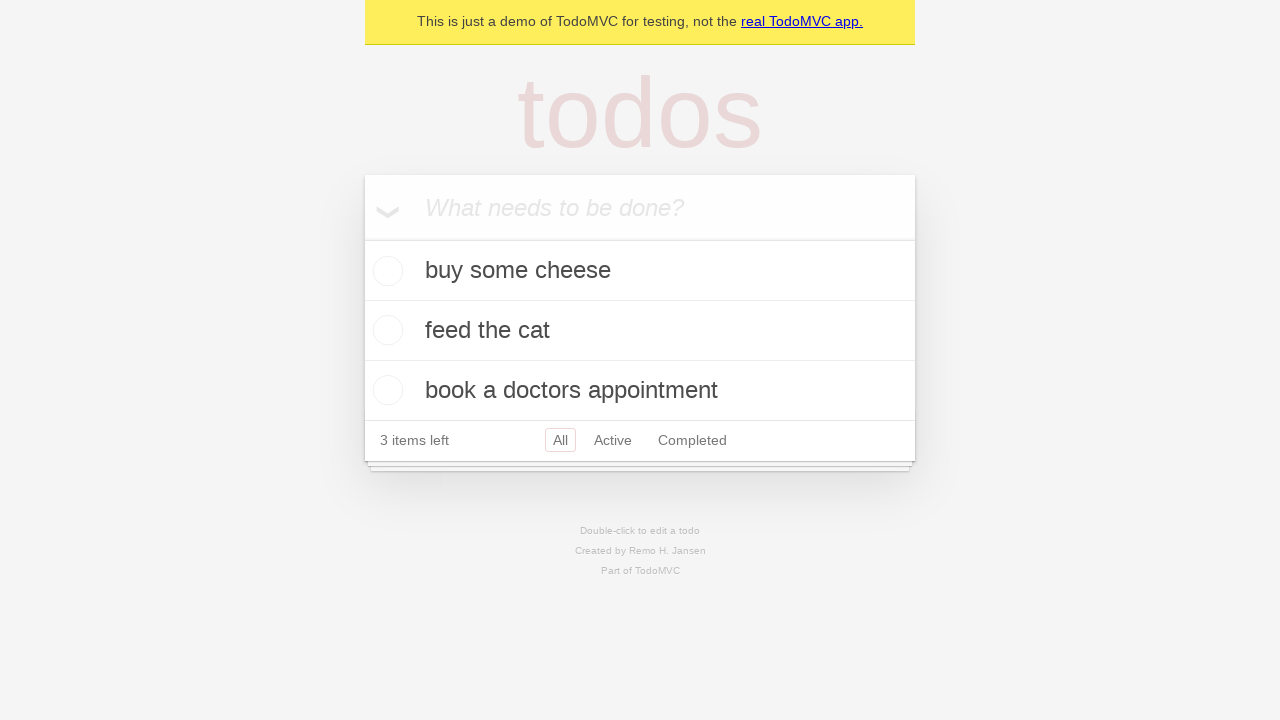